Tests adding and removing elements by clicking a button to add elements and then clicking the added elements to remove them, verifying the count changes correctly.

Starting URL: http://the-internet.herokuapp.com/add_remove_elements/

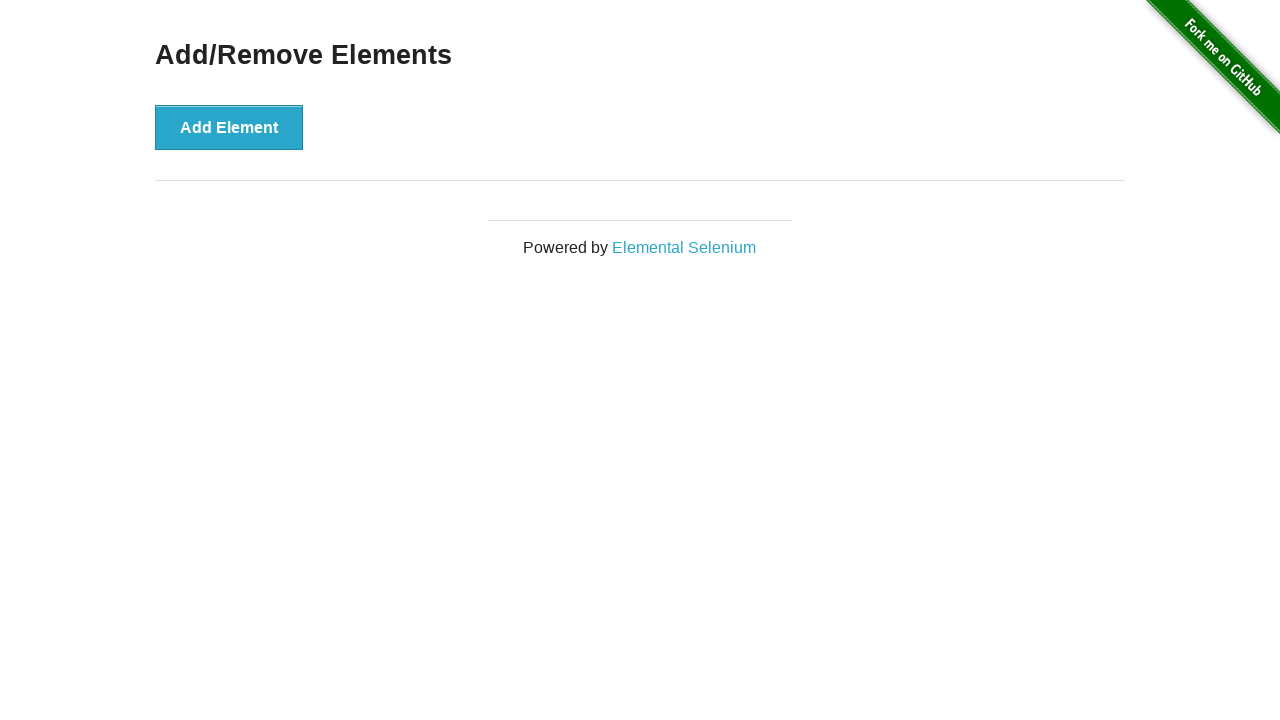

Clicked the Add Element button at (229, 127) on button >> nth=0
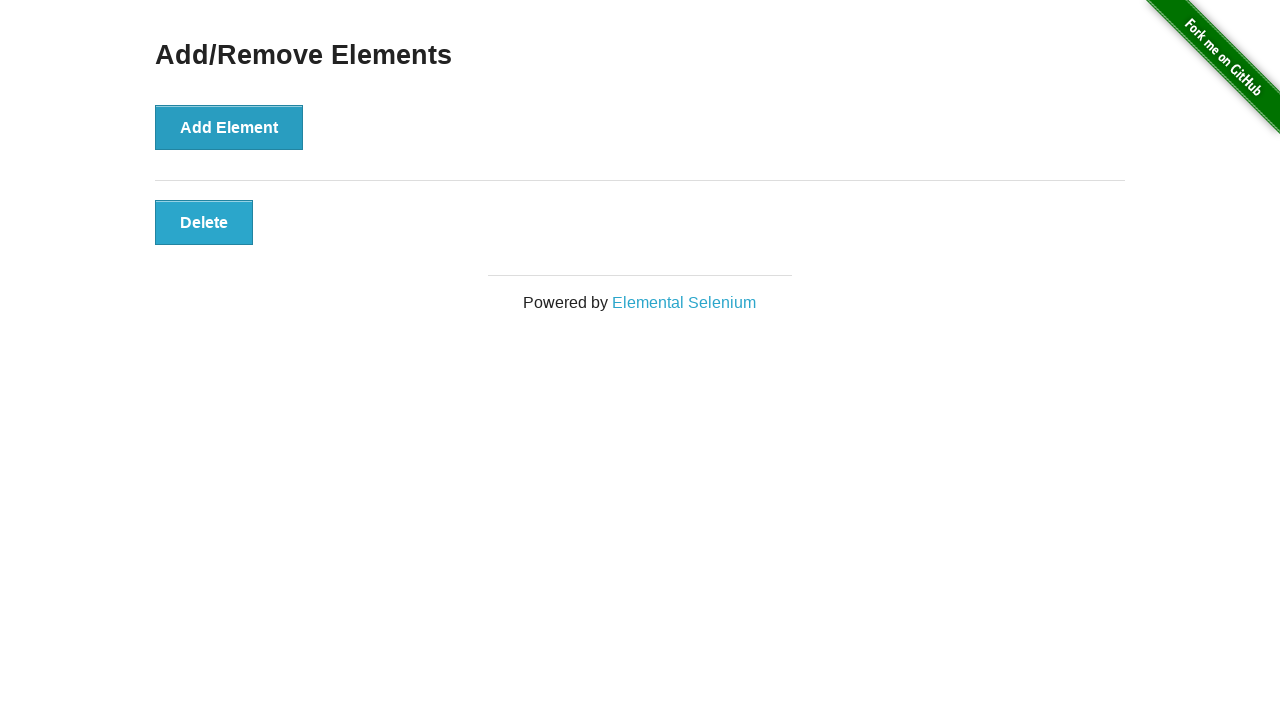

Waited for added element to appear
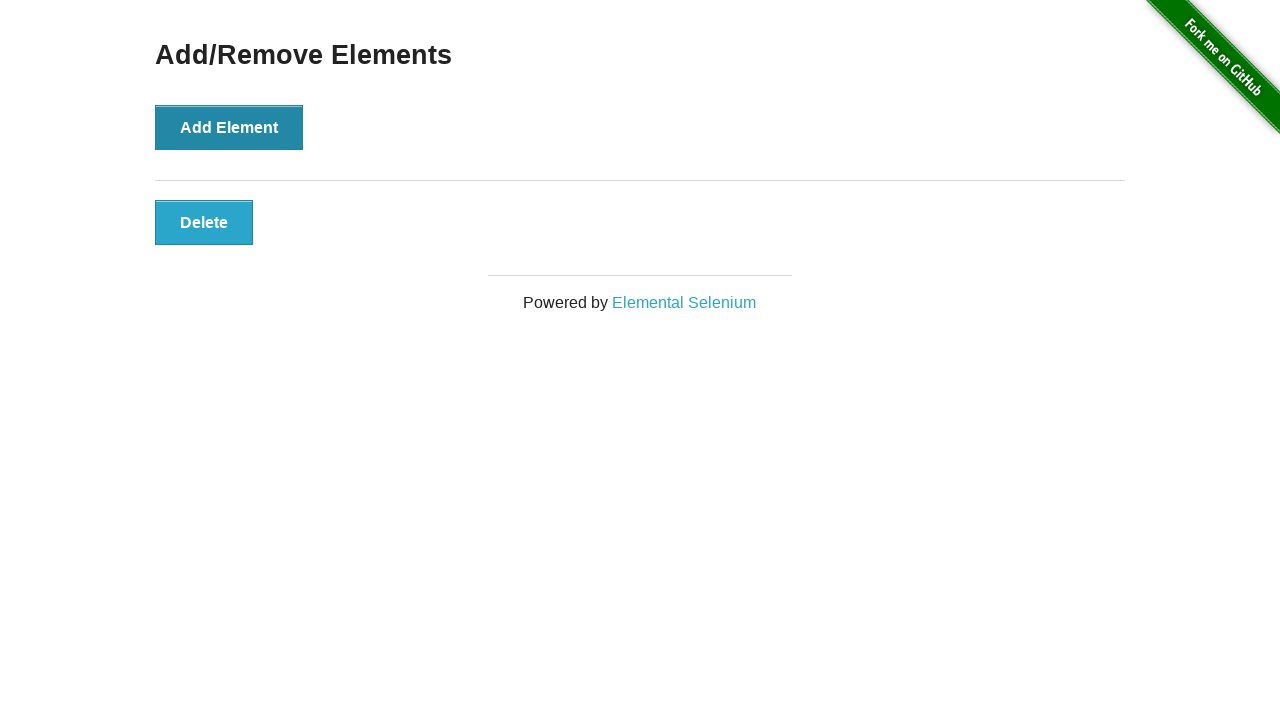

Verified one element was added
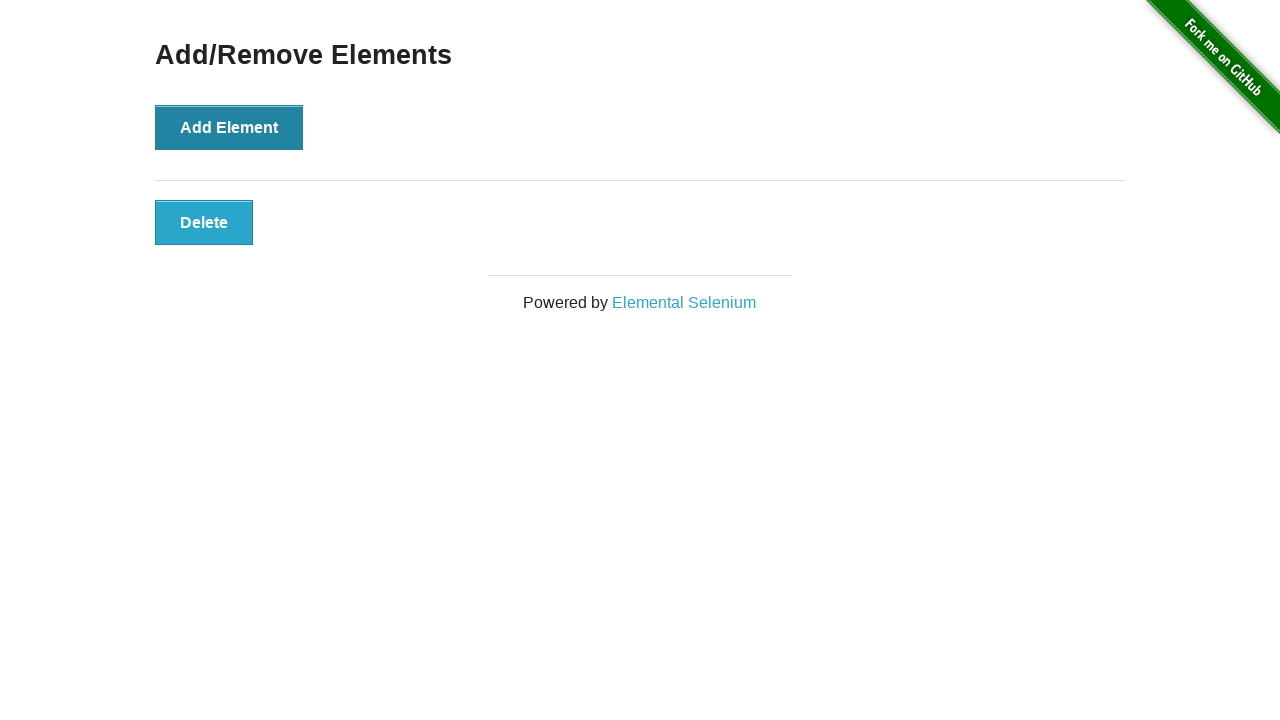

Clicked the Add Element button a second time at (229, 127) on button >> nth=0
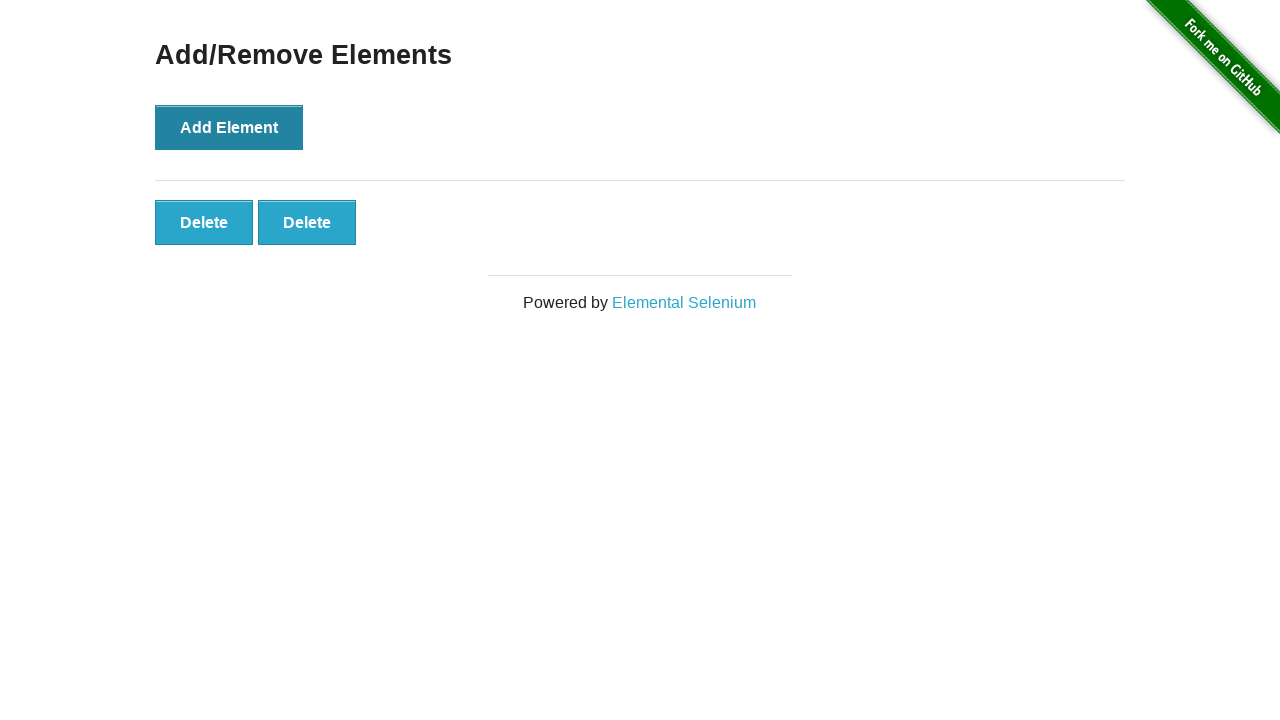

Verified two elements are now present
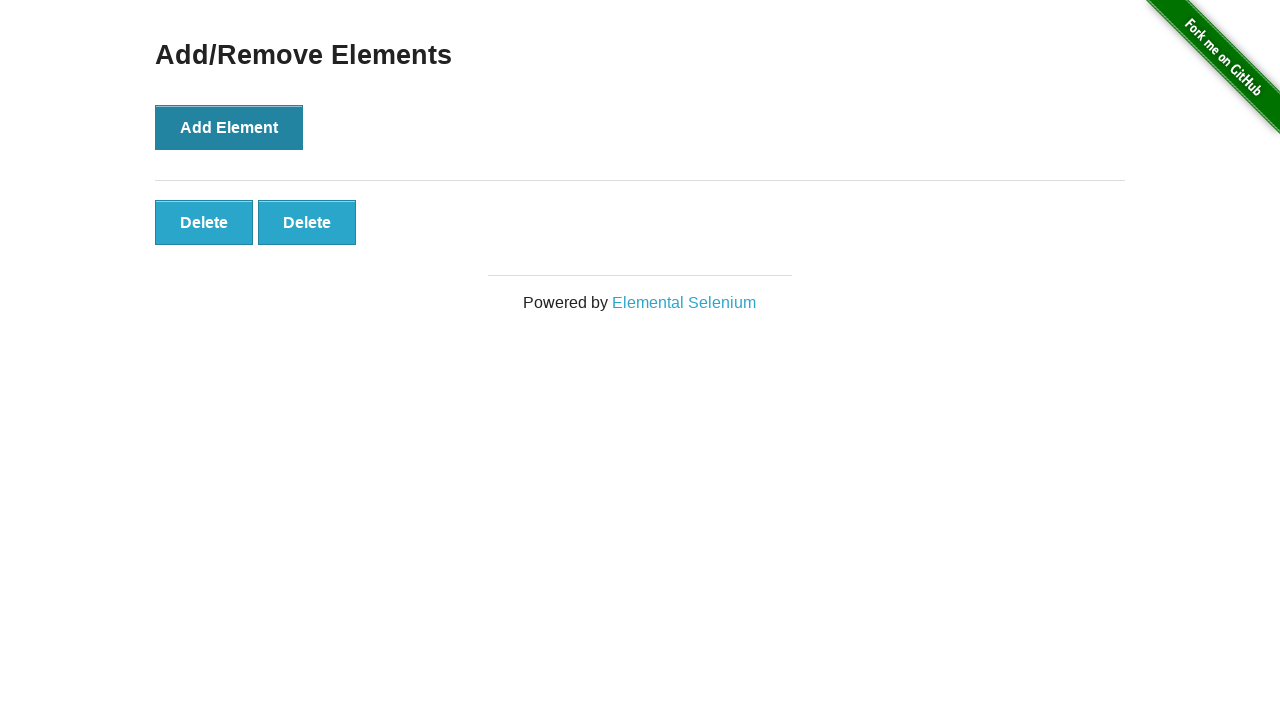

Clicked the first added element to remove it at (204, 222) on xpath=//button[@class='added-manually'] >> nth=0
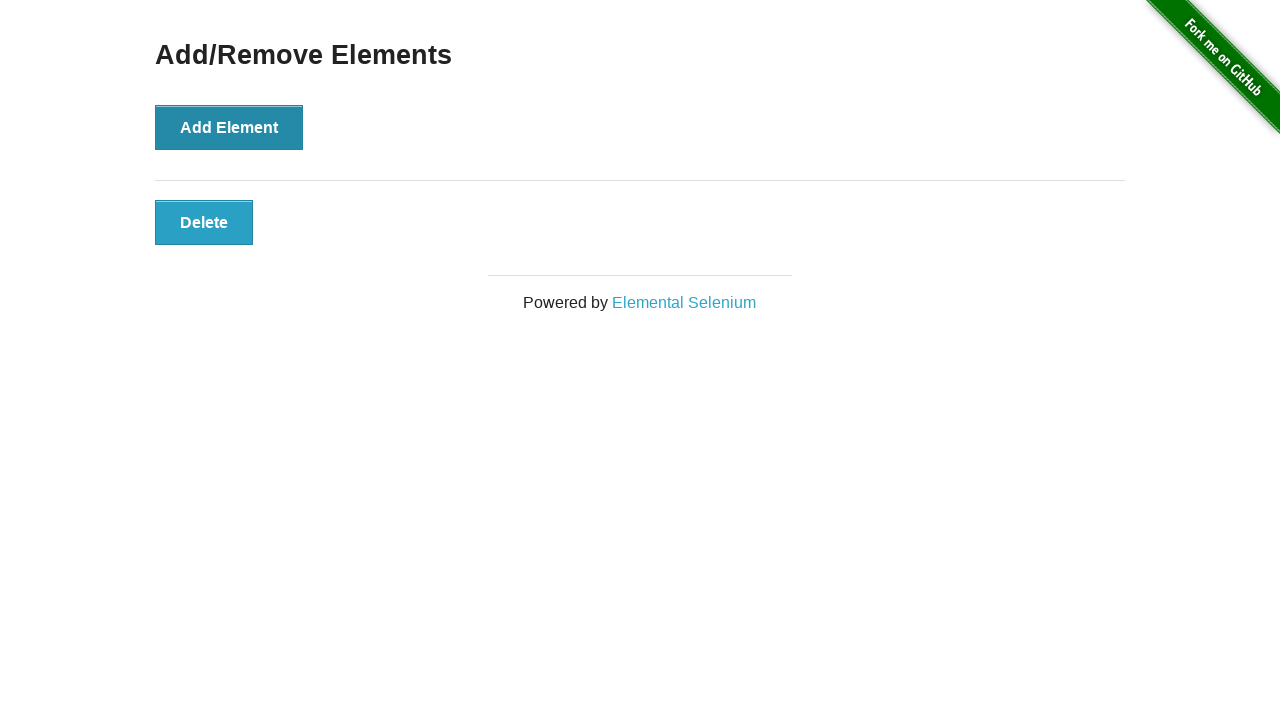

Verified one element remains after removal
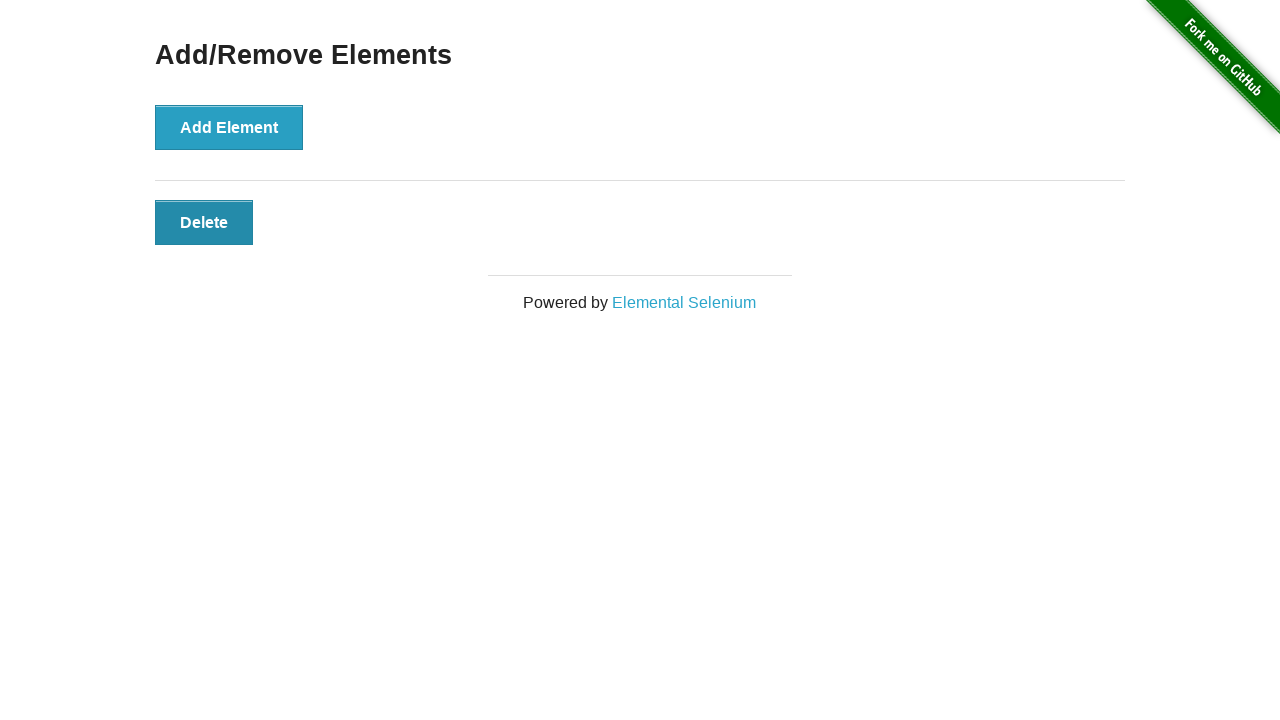

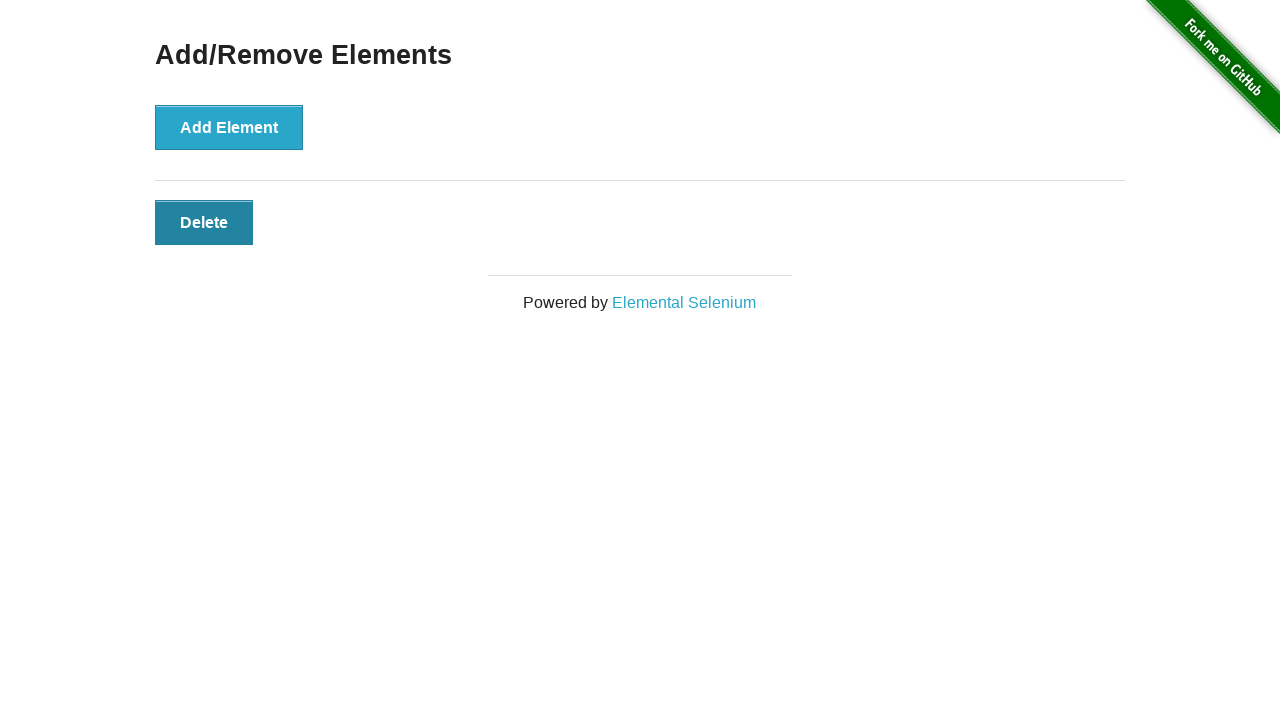